Tests hover menu functionality by sequentially hovering over nested menu items to reveal sub-menus

Starting URL: https://demoqa.com/menu

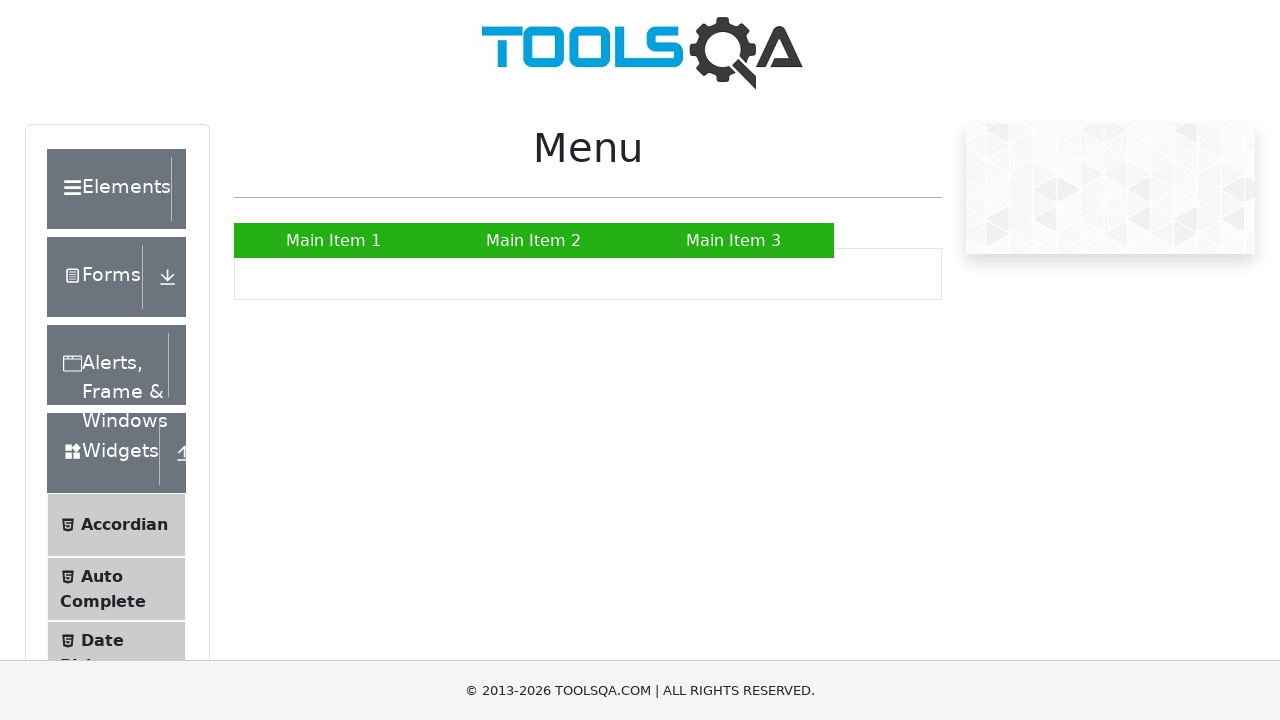

Waited for 'Main Item 2' selector to become visible
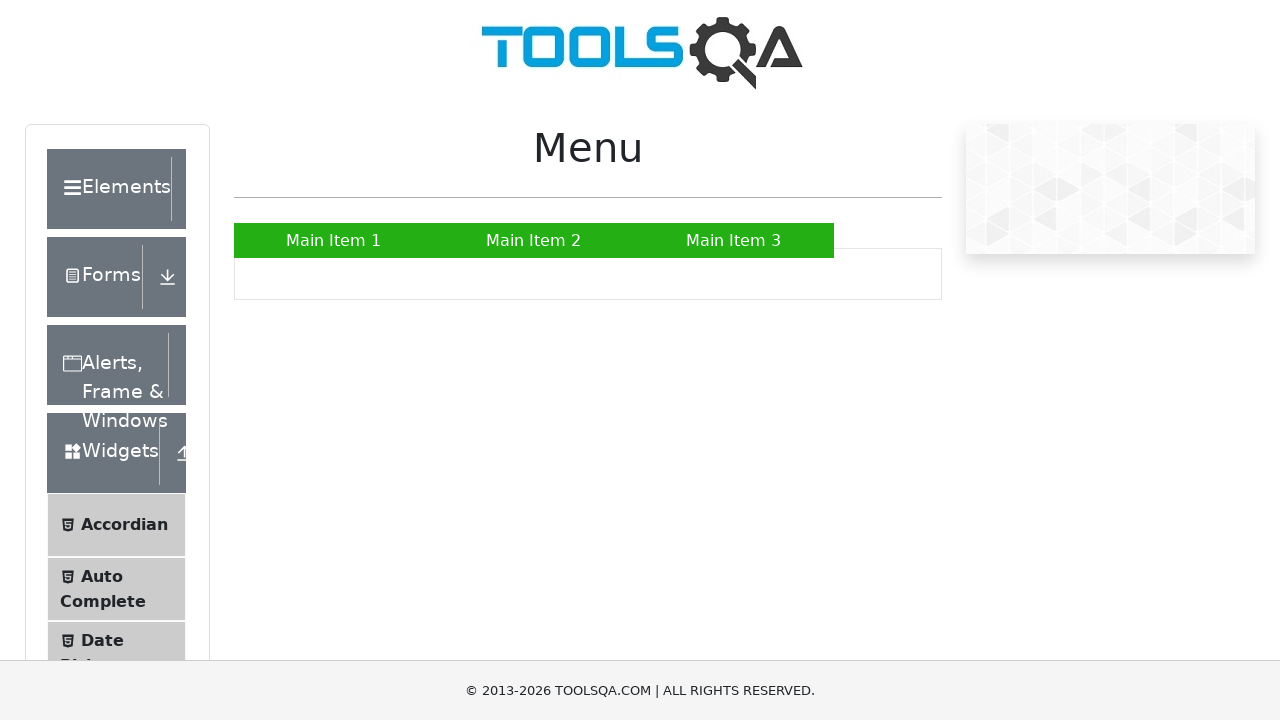

Scrolled 'Main Item 2' into view
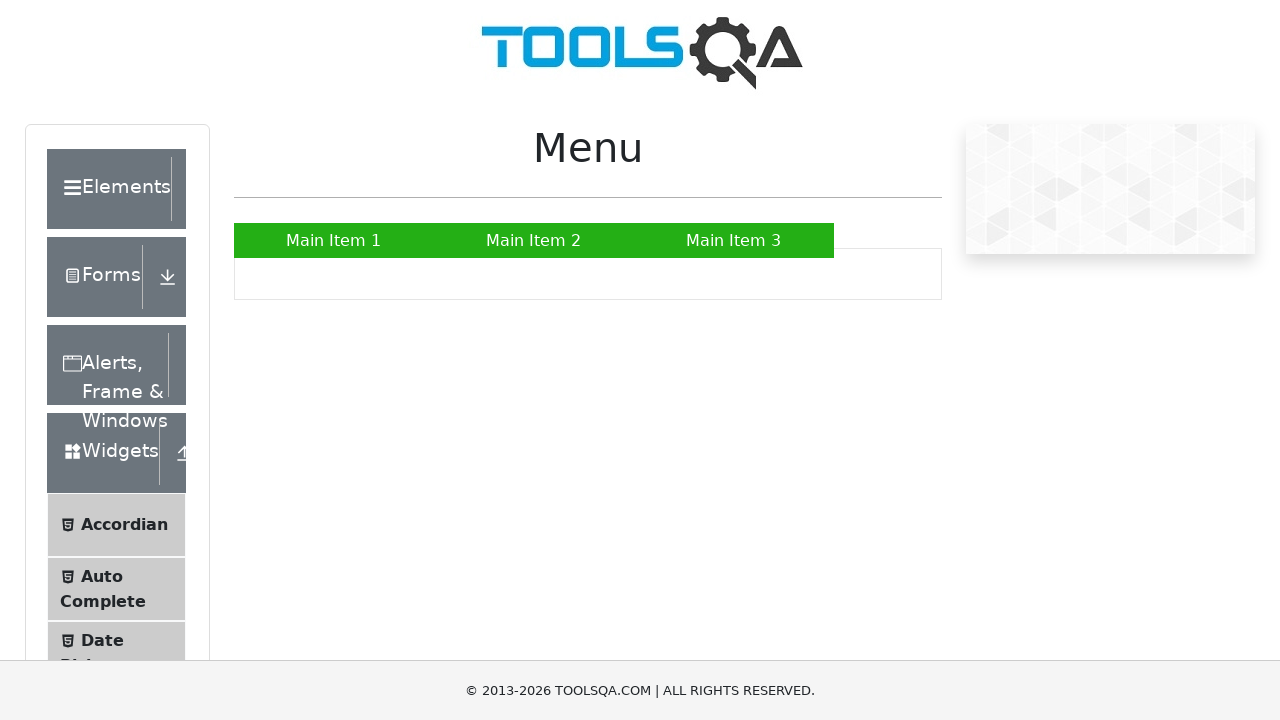

Hovered over 'Main Item 2' to reveal submenu
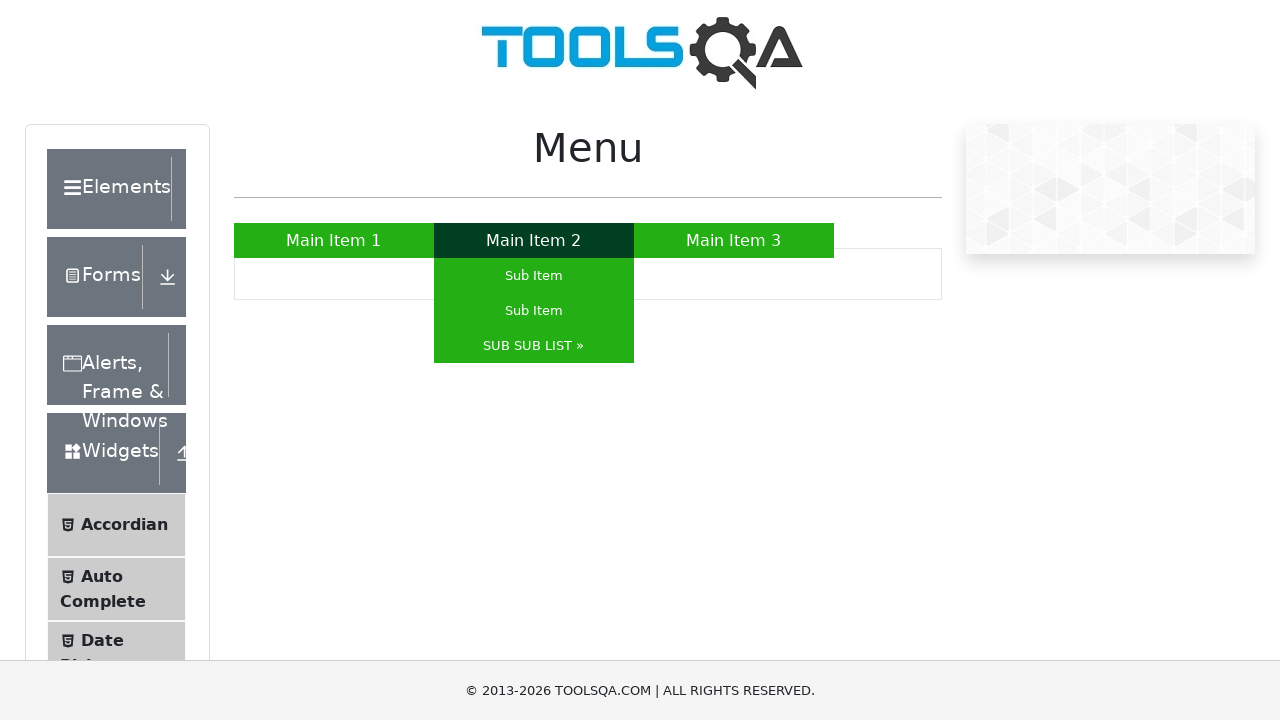

Waited for 'SUB SUB LIST »' selector to become visible
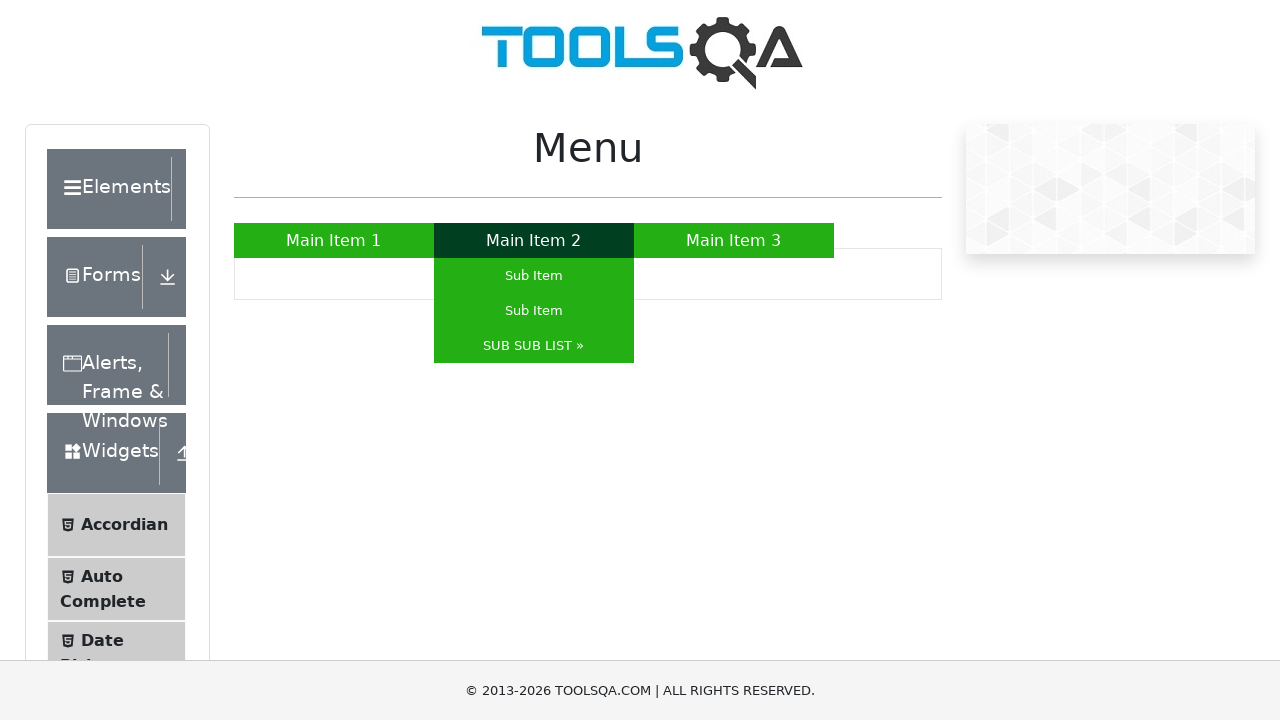

Hovered over 'SUB SUB LIST »' to reveal nested submenu
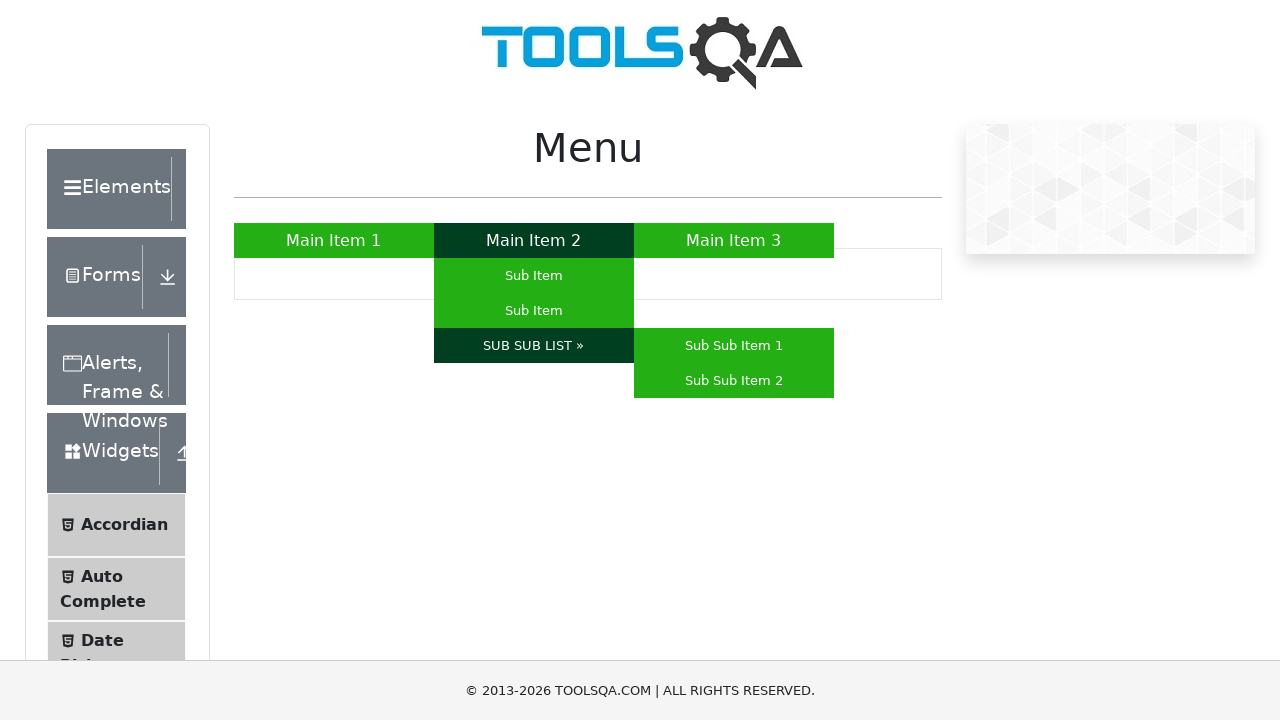

Waited for 'Sub Sub Item 2' selector to become visible
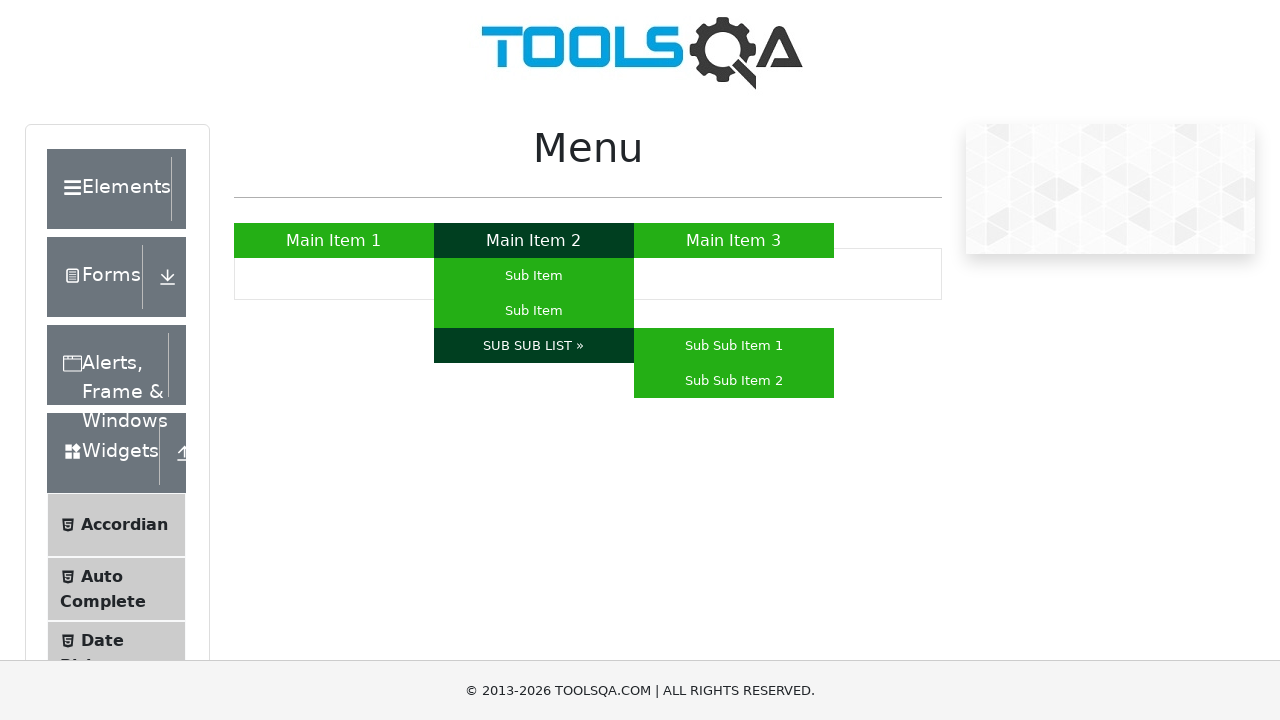

Hovered over 'Sub Sub Item 2' nested menu item
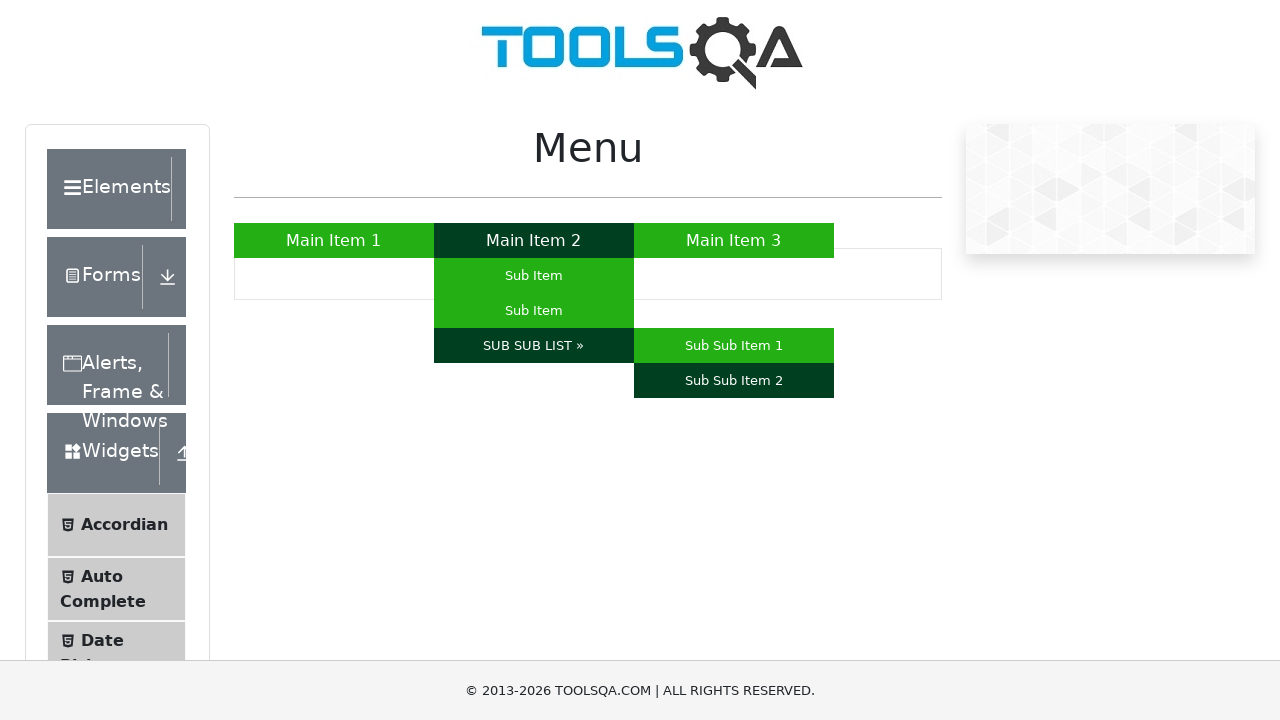

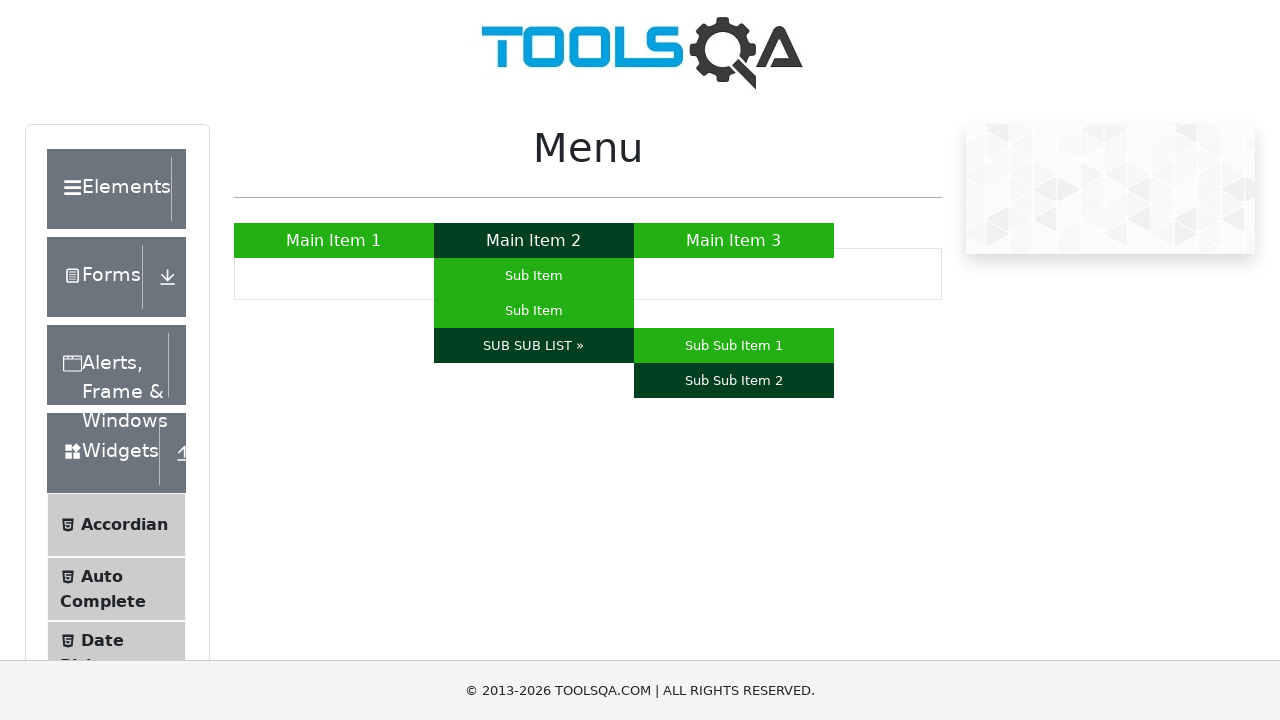